Tests that todo data persists after page reload

Starting URL: https://demo.playwright.dev/todomvc

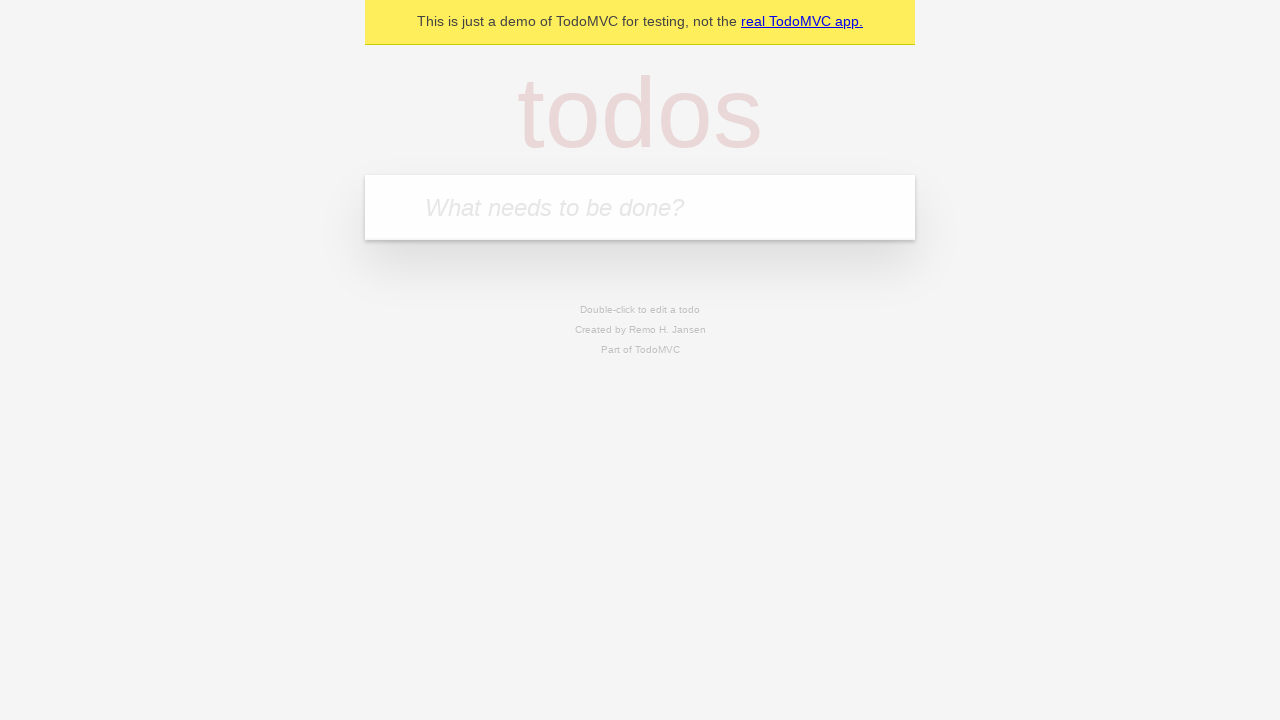

Filled todo input with 'buy some cheese' on internal:attr=[placeholder="What needs to be done?"i]
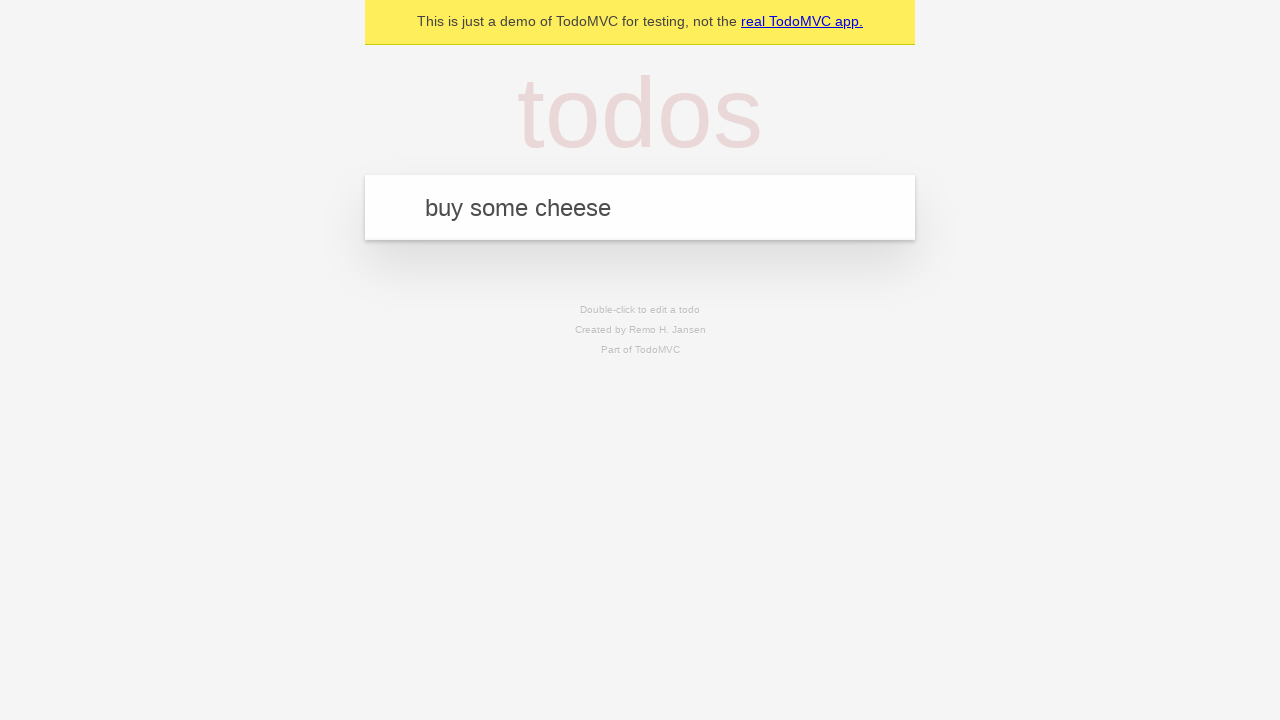

Pressed Enter to create first todo on internal:attr=[placeholder="What needs to be done?"i]
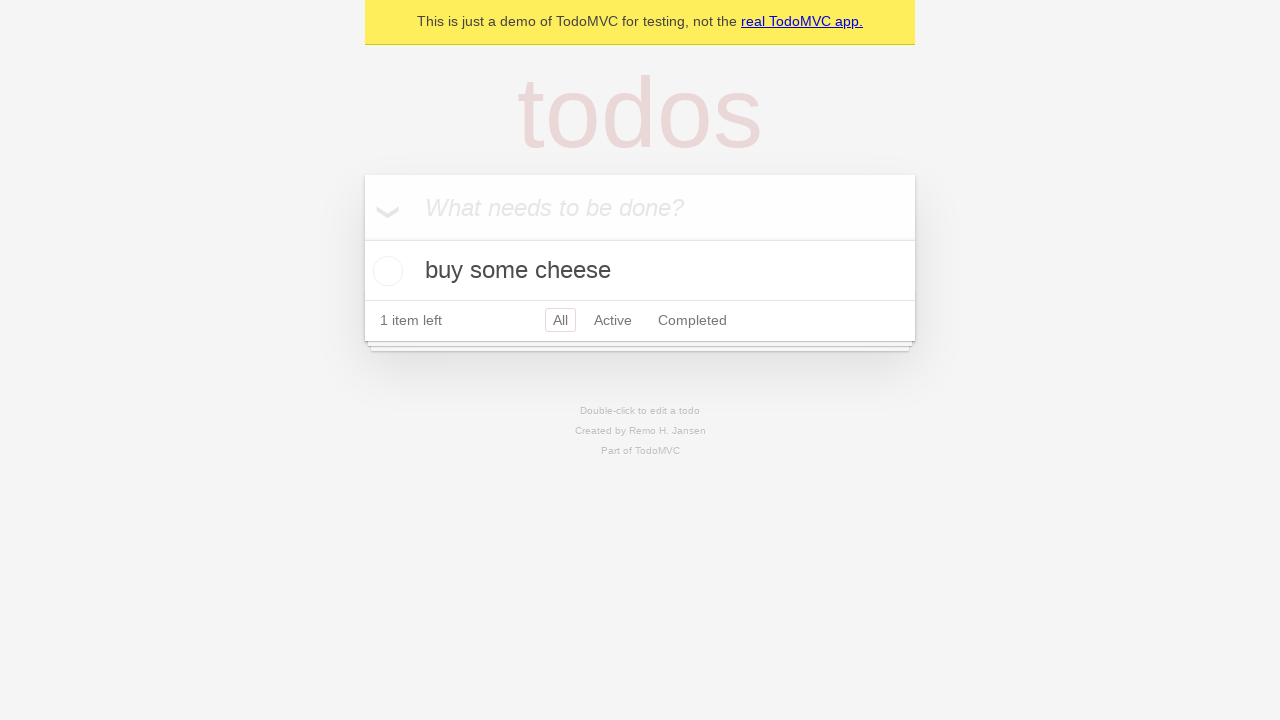

Filled todo input with 'feed the cat' on internal:attr=[placeholder="What needs to be done?"i]
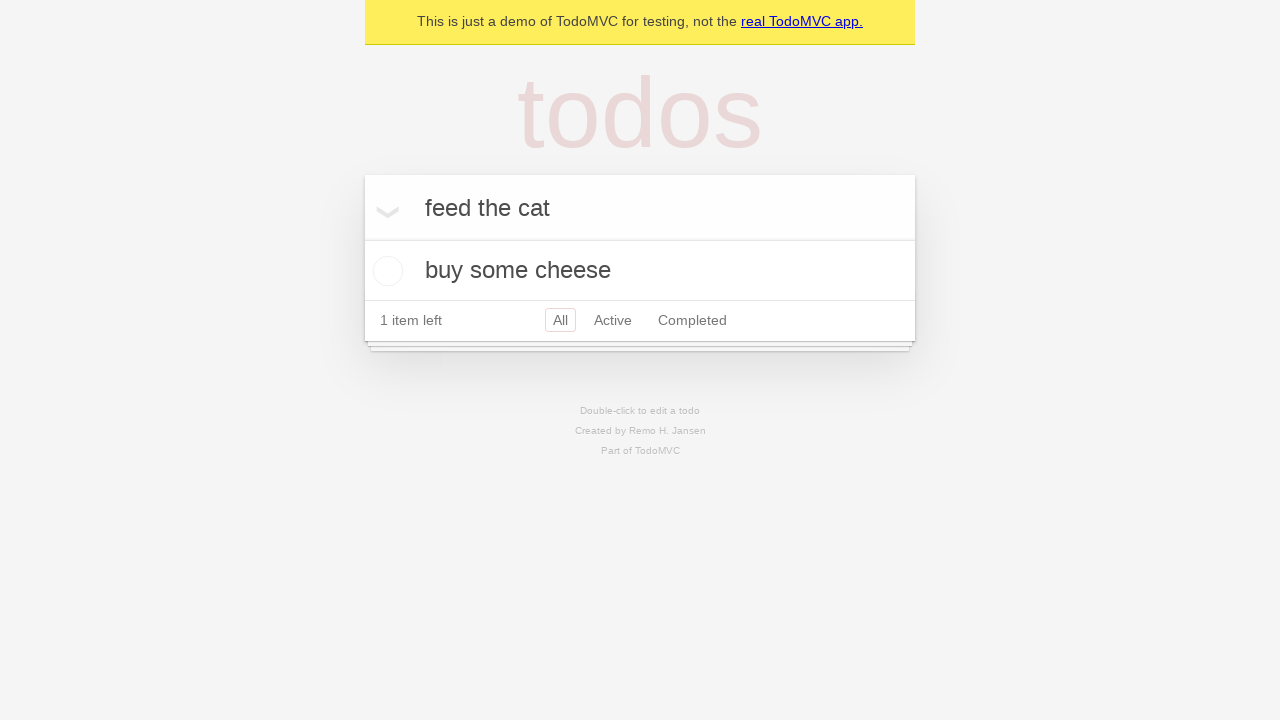

Pressed Enter to create second todo on internal:attr=[placeholder="What needs to be done?"i]
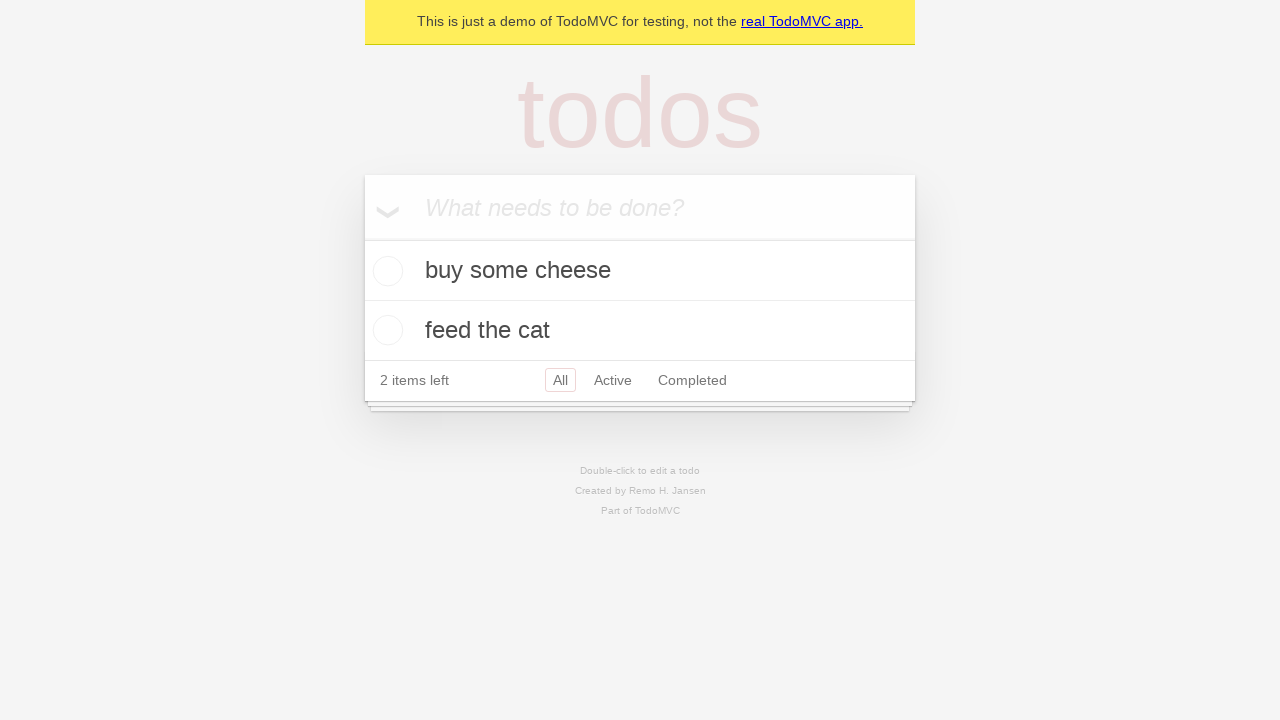

Marked first todo as completed at (385, 271) on .todo-list li >> nth=0 >> .toggle
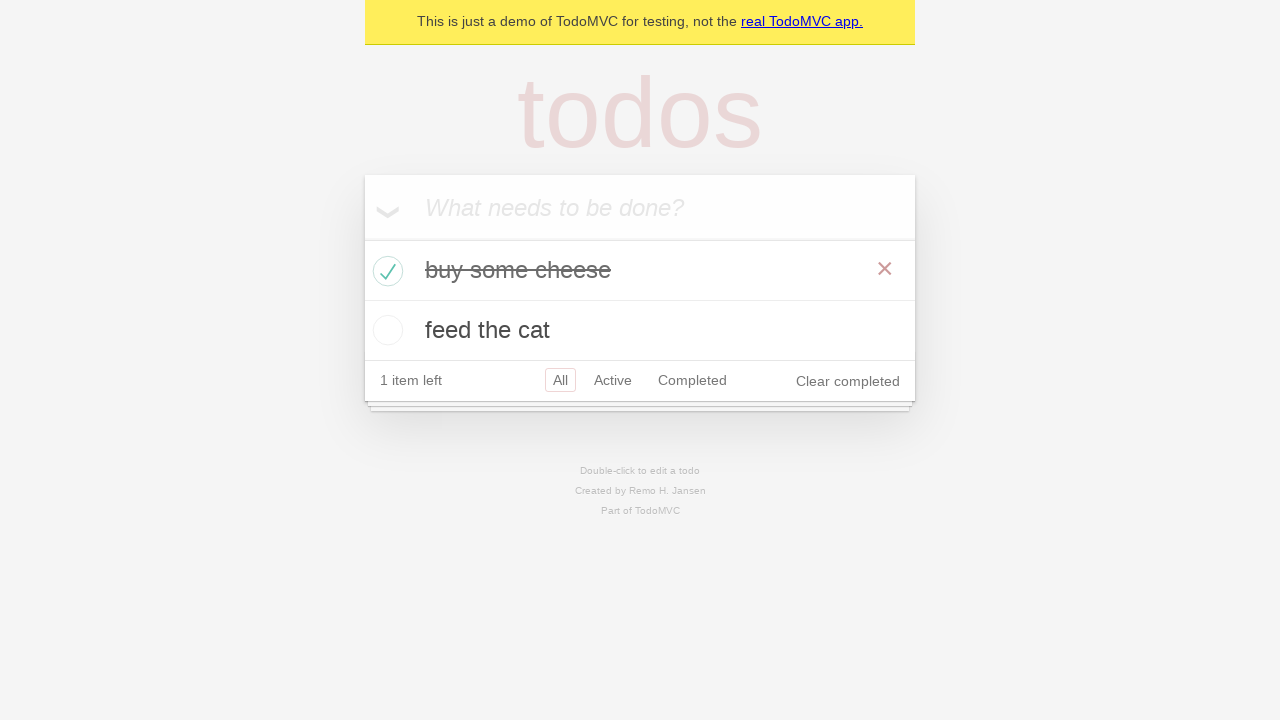

Reloaded the page to test data persistence
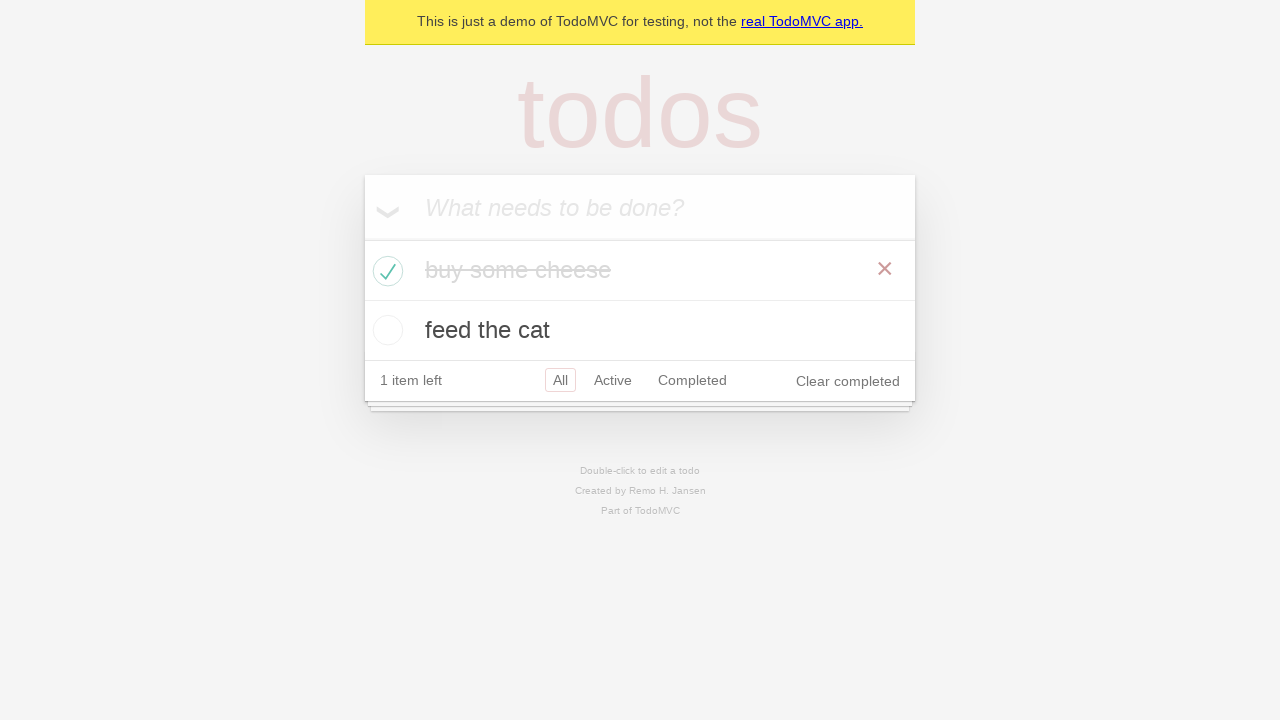

Todo items reloaded after page refresh
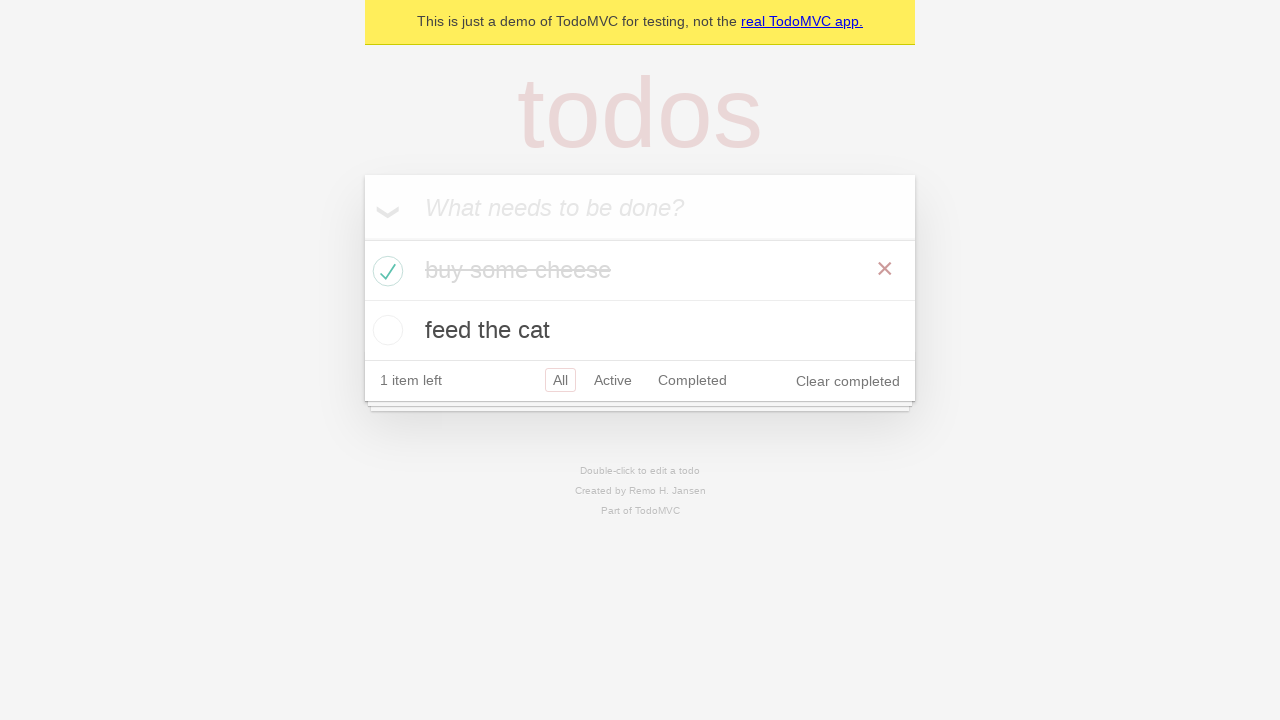

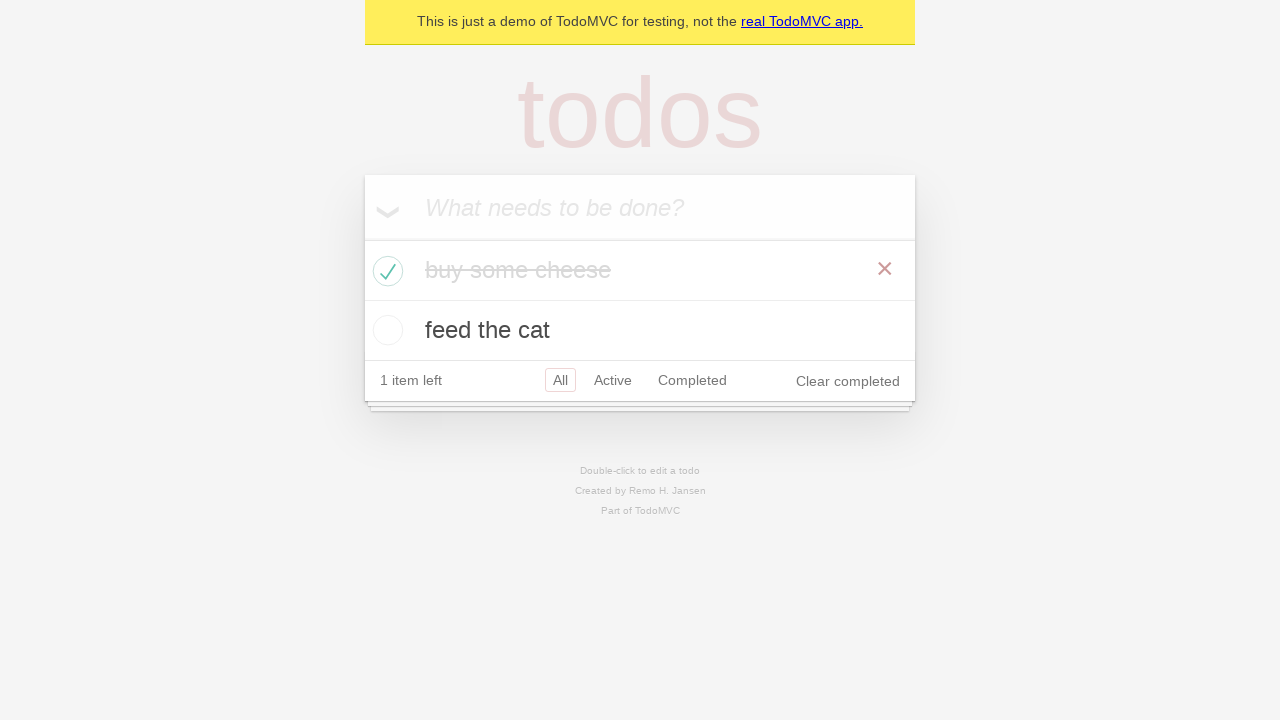